Tests the password reset functionality by clicking the forgot password link and triggering the reset button

Starting URL: https://rahulshettyacademy.com/locatorspractice/

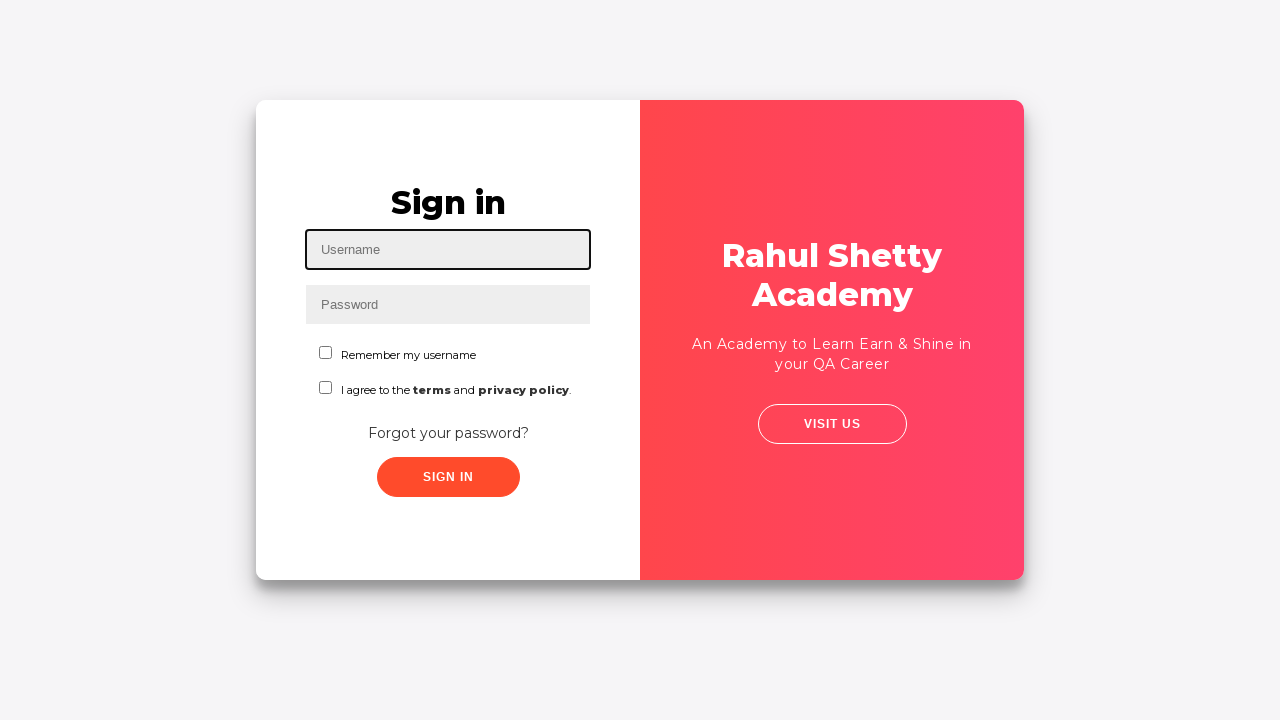

Clicked the 'Forgot your password?' link at (448, 433) on a:has-text('Forgot your password?')
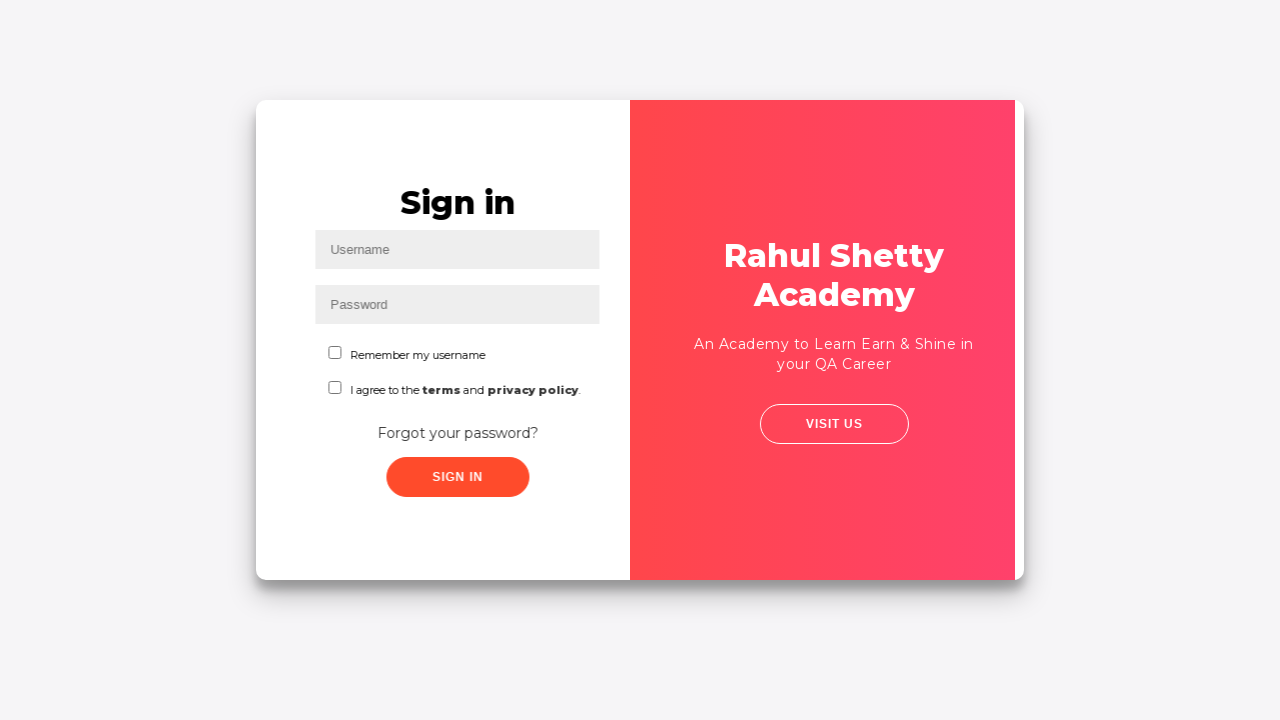

Waited for reset password button to become visible
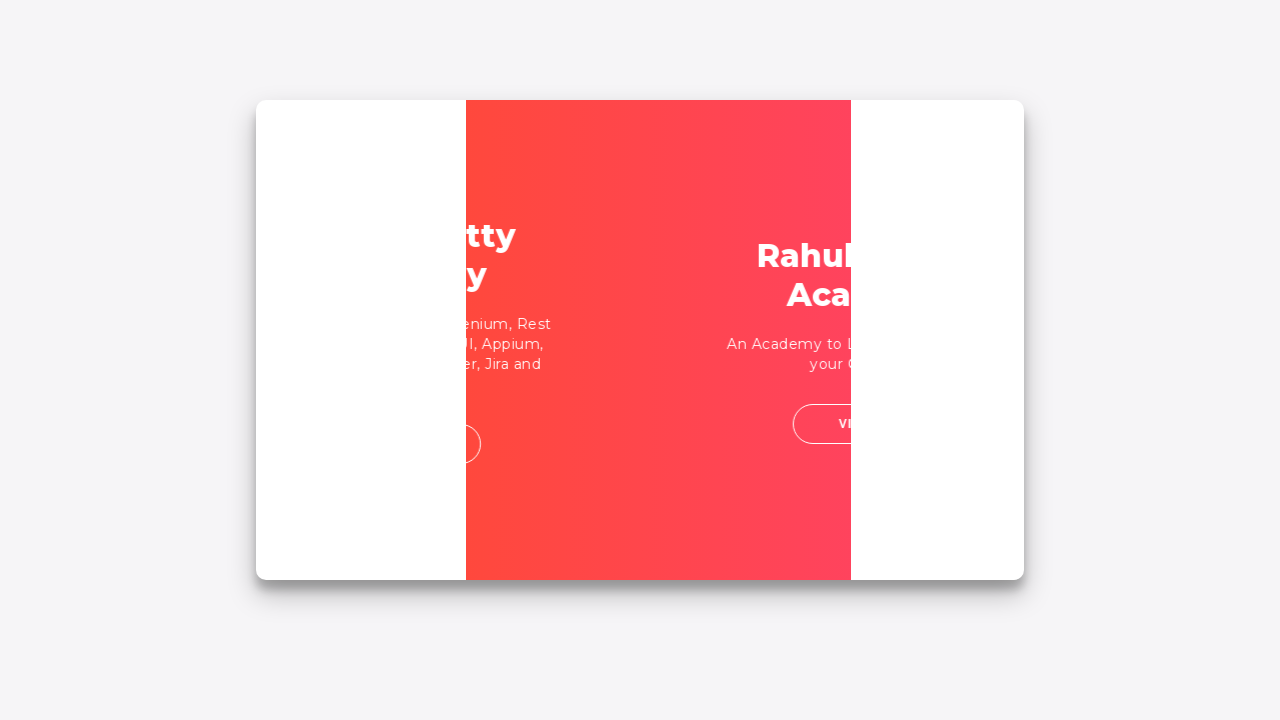

Clicked the reset password button at (899, 436) on .reset-pwd-btn
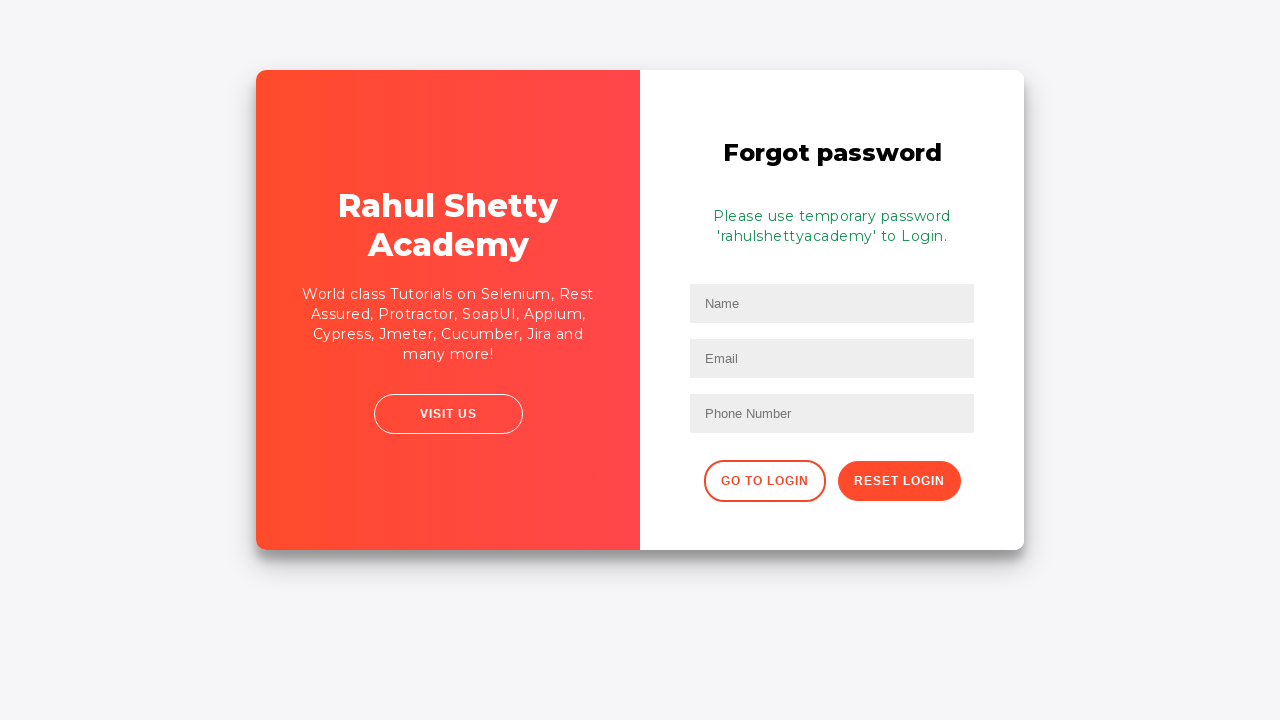

Waited for password reset message to appear
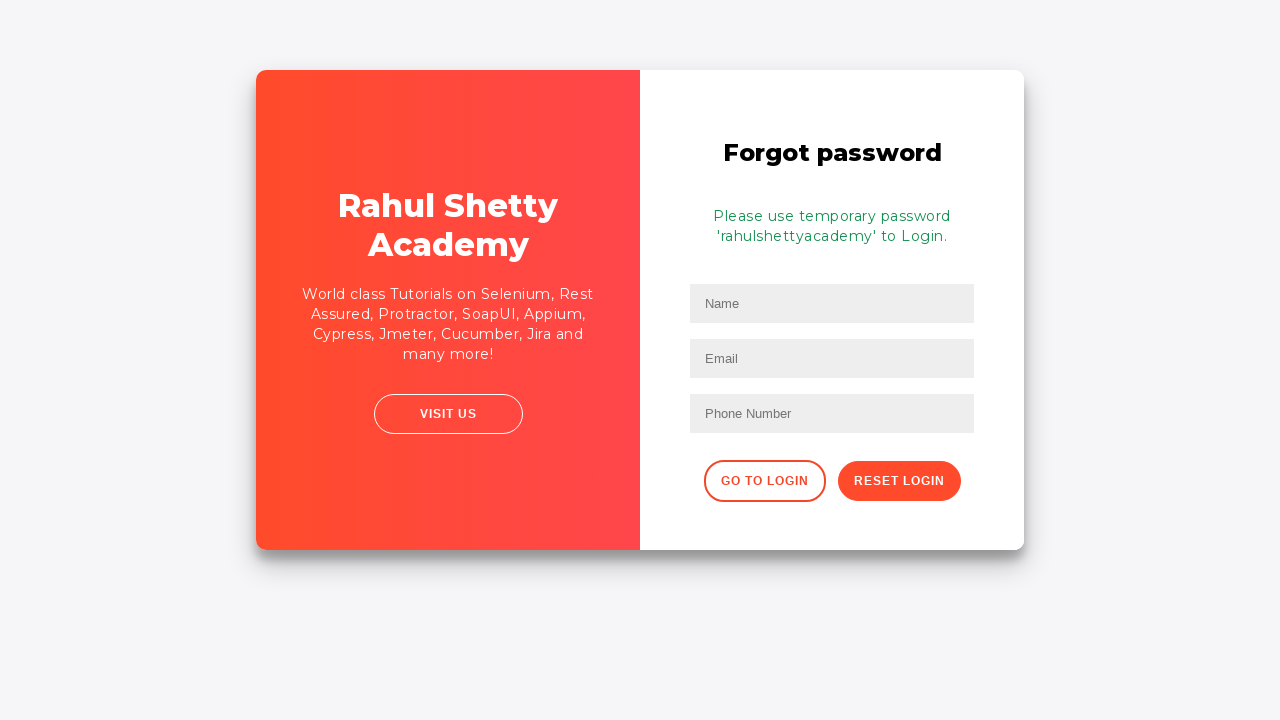

Retrieved password reset message: 'Please use temporary password 'rahulshettyacademy' to Login. '
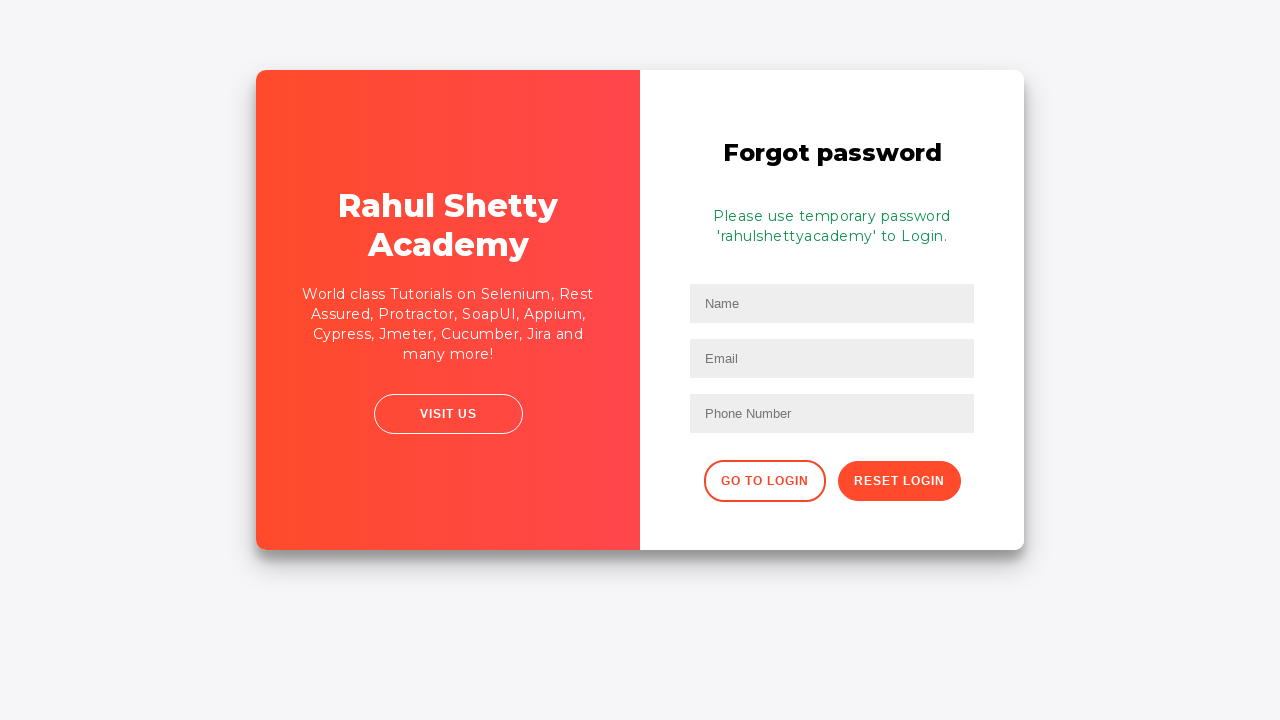

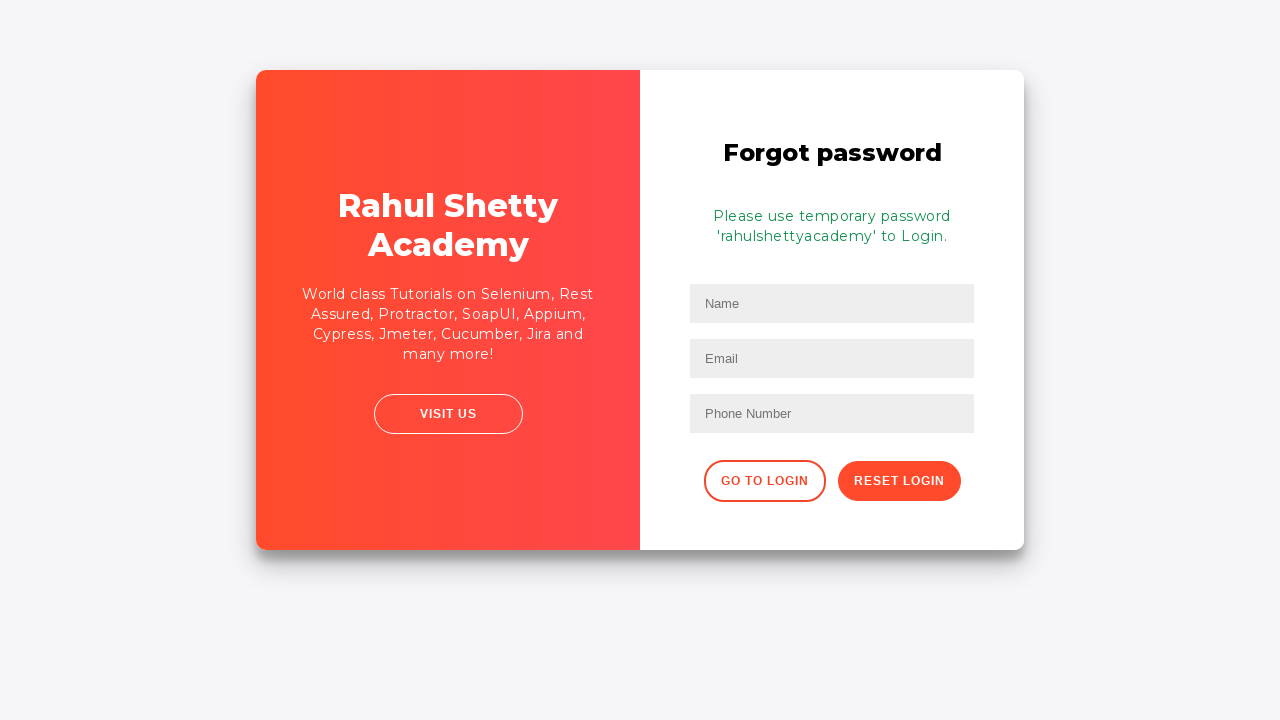